Solves a mathematical captcha by reading a value, calculating the result, filling the answer field, checking required checkboxes/radio buttons, and submitting the form

Starting URL: https://suninjuly.github.io/math.html

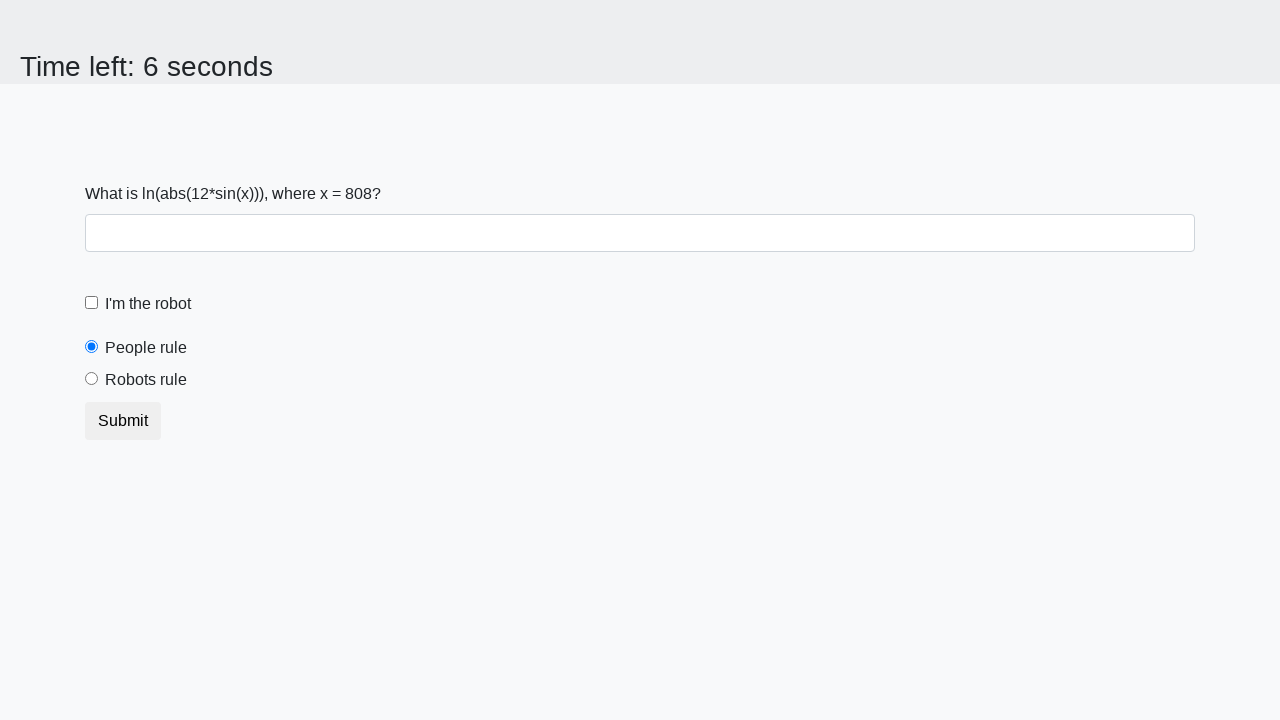

Located the input value element
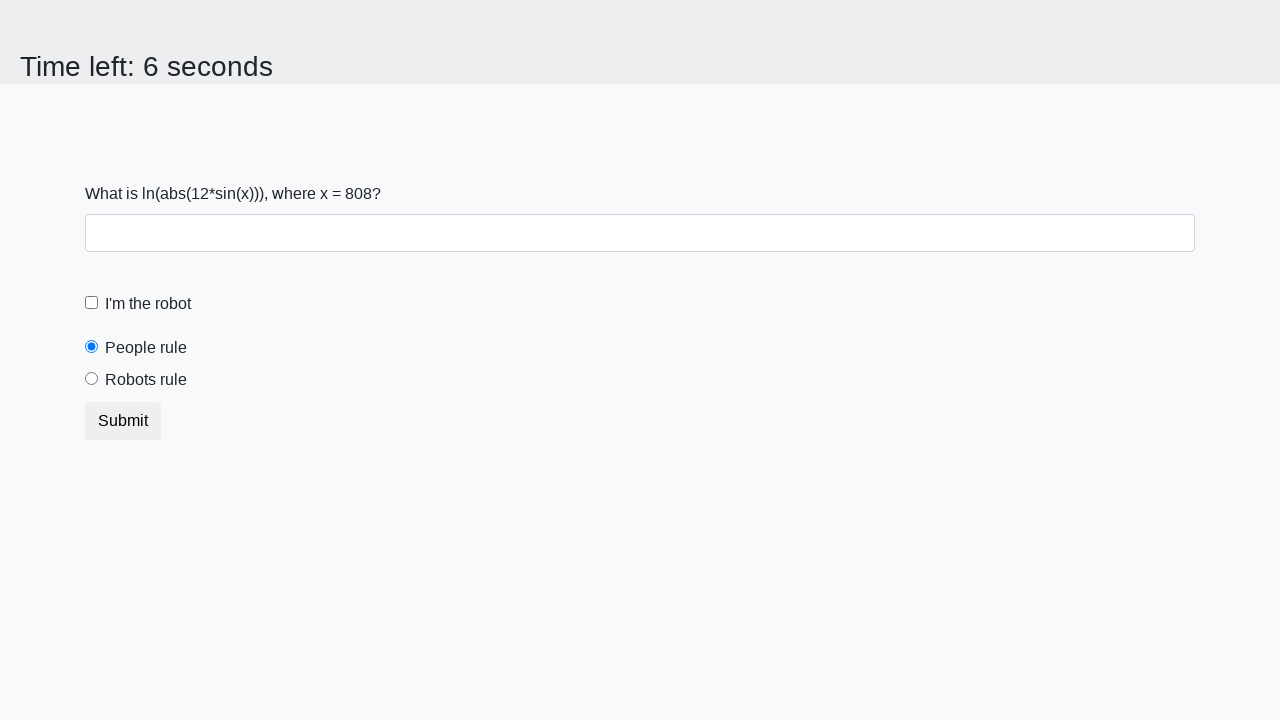

Read input value from page: 808
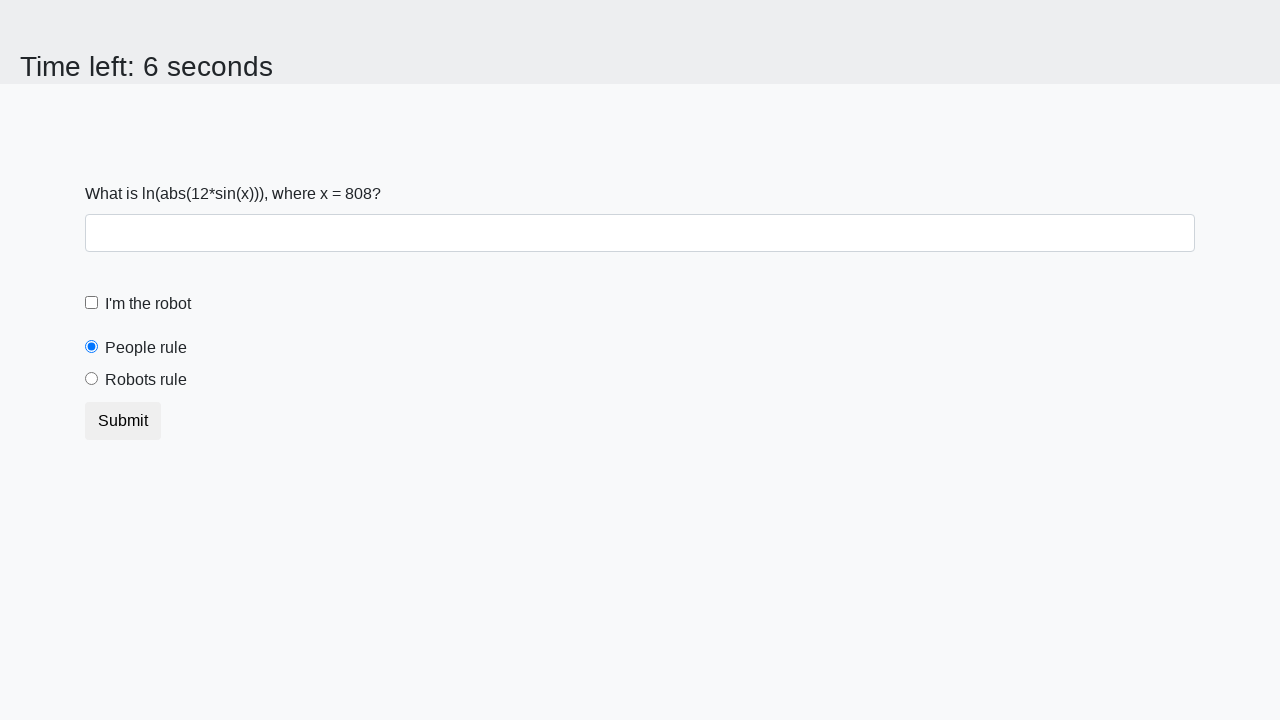

Calculated mathematical result: log(abs(12*sin(808))) = 1.9287894480164975
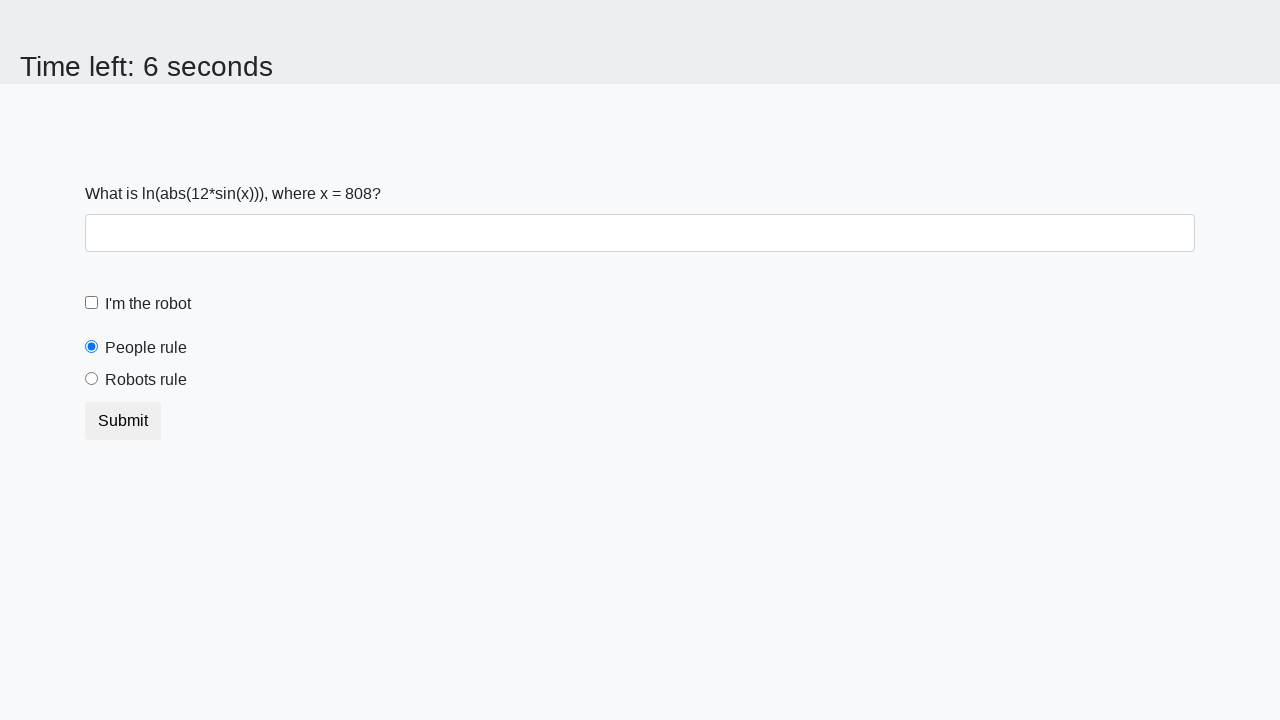

Filled answer field with calculated value: 1.9287894480164975 on .form-control
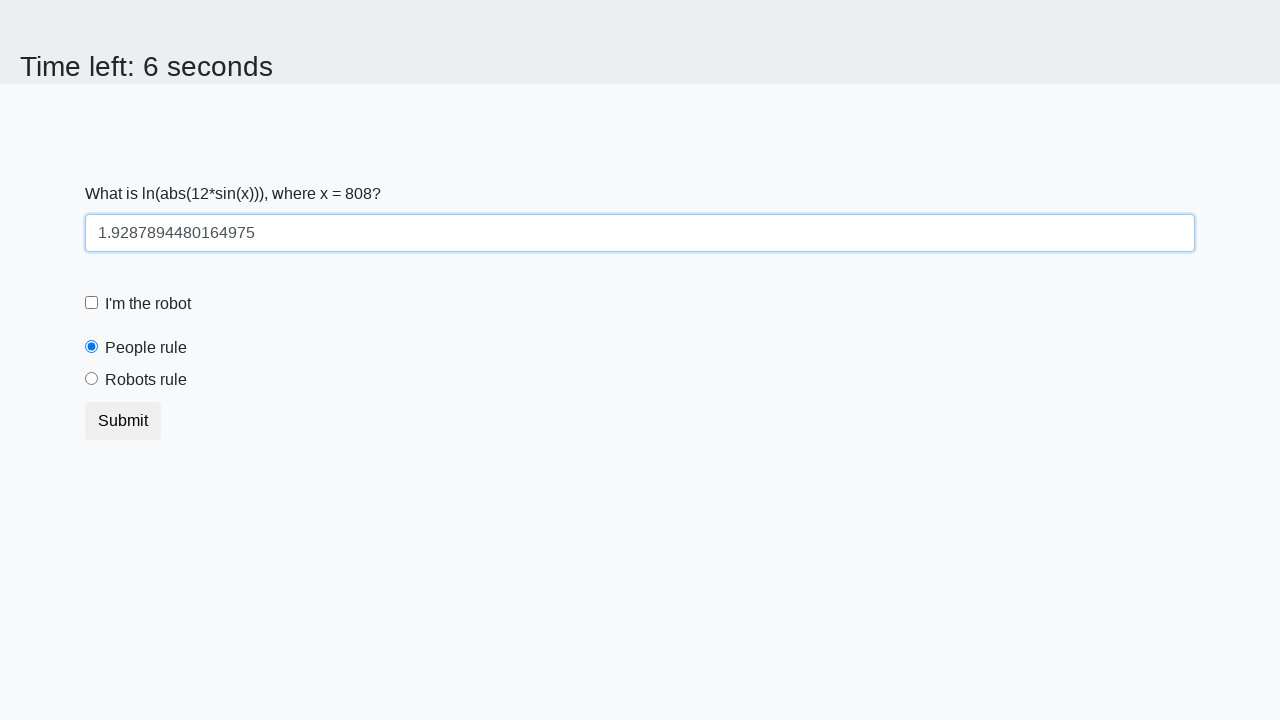

Checked the robot checkbox at (148, 304) on [for='robotCheckbox']
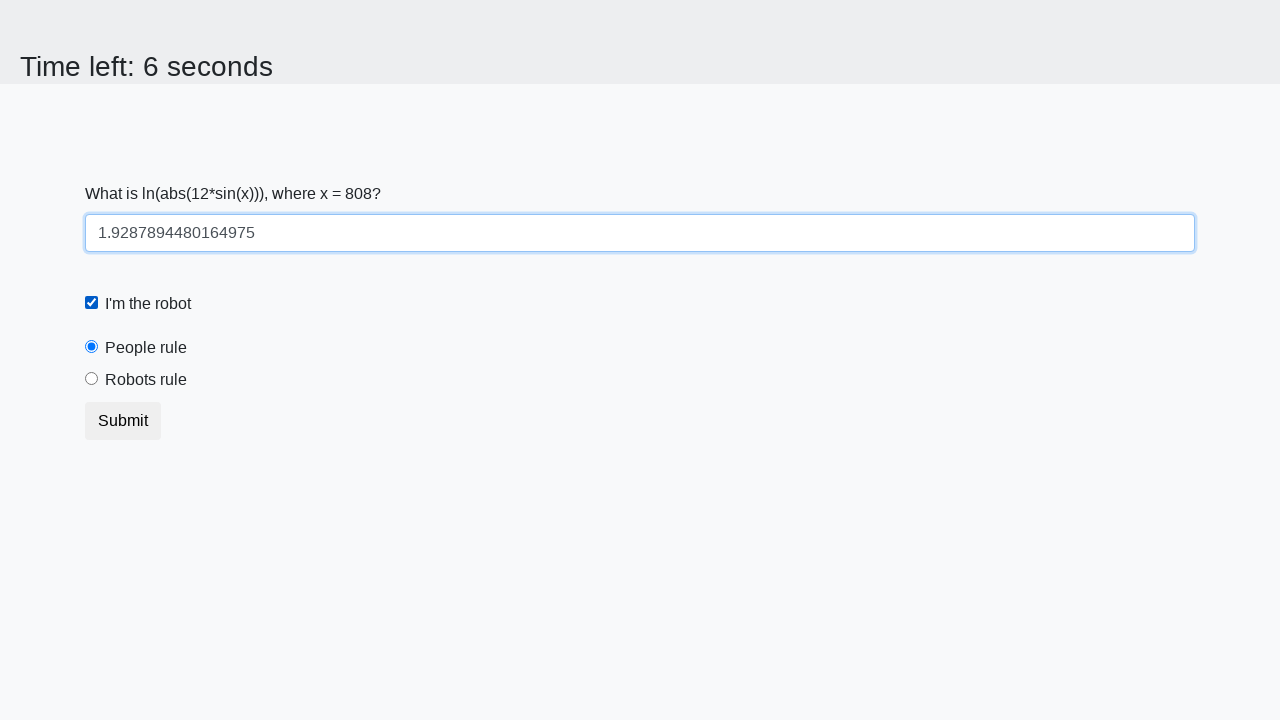

Selected the robots rule radio button at (146, 380) on [for='robotsRule']
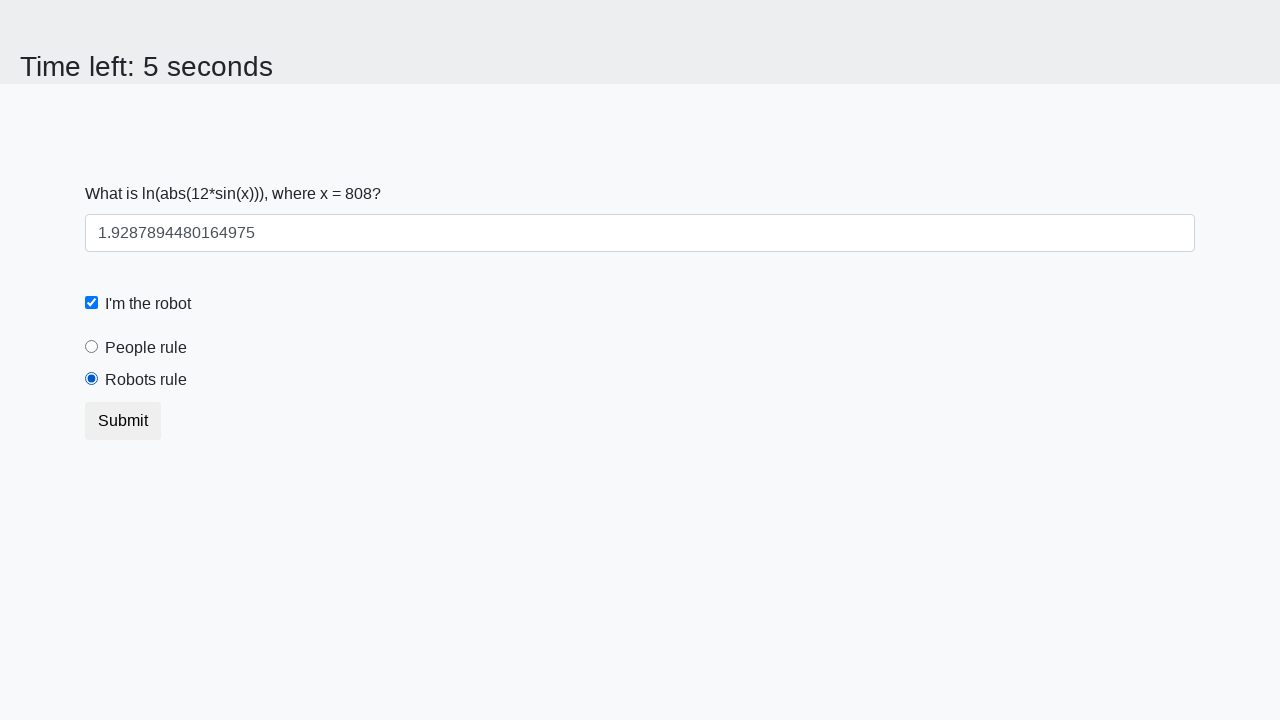

Submitted the form by clicking submit button at (123, 421) on .btn.btn-default
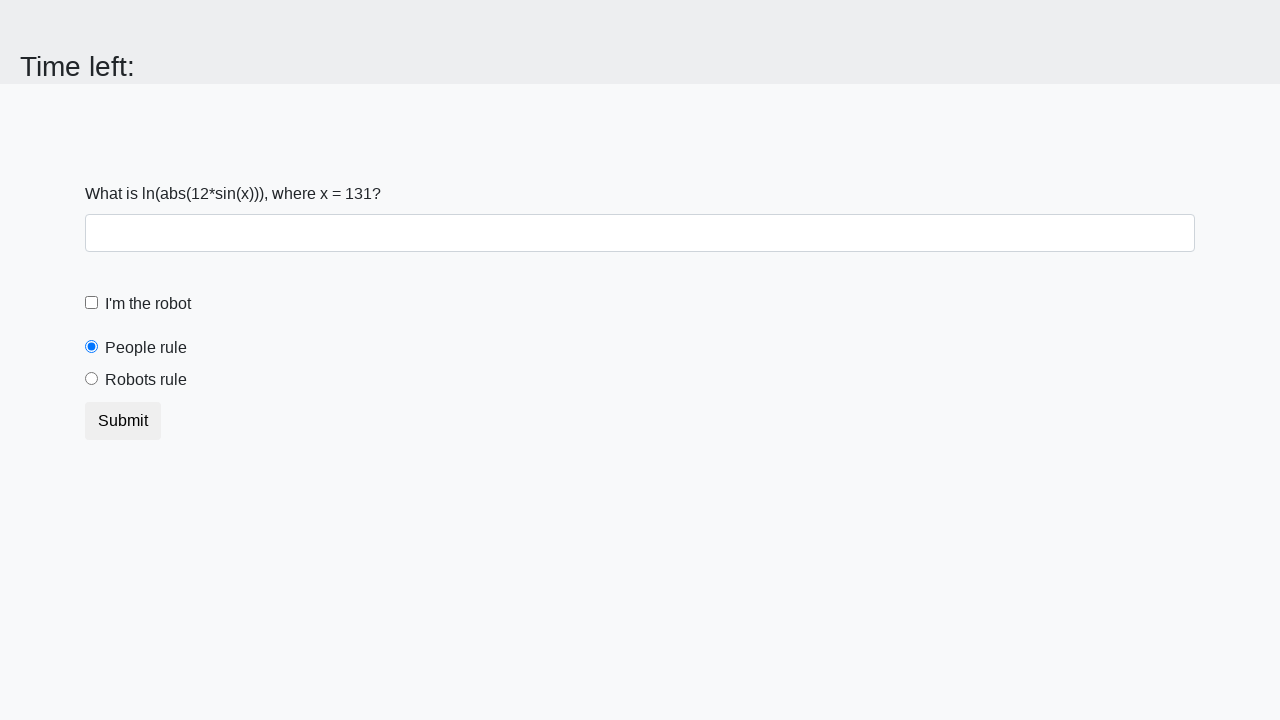

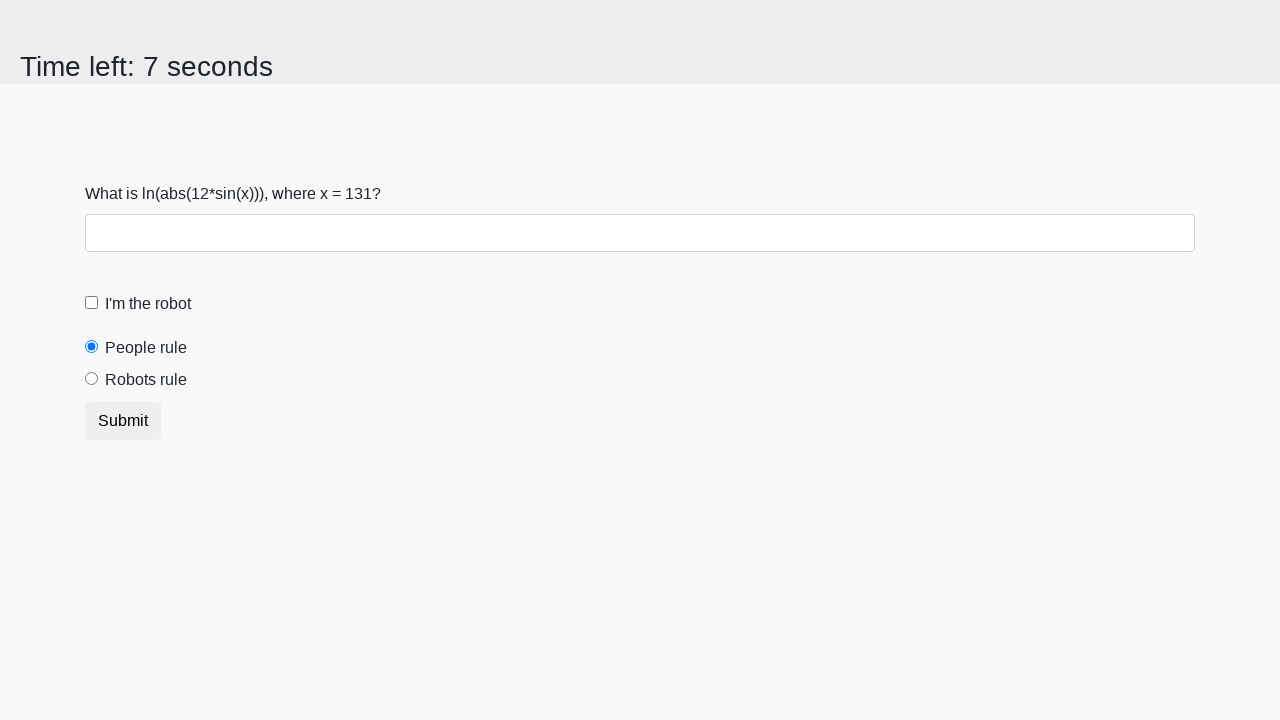